Navigates to the Vietnamese news website Dantri and clicks on the "Xã hội" (Society) tab in the navigation menu

Starting URL: https://dantri.com.vn/

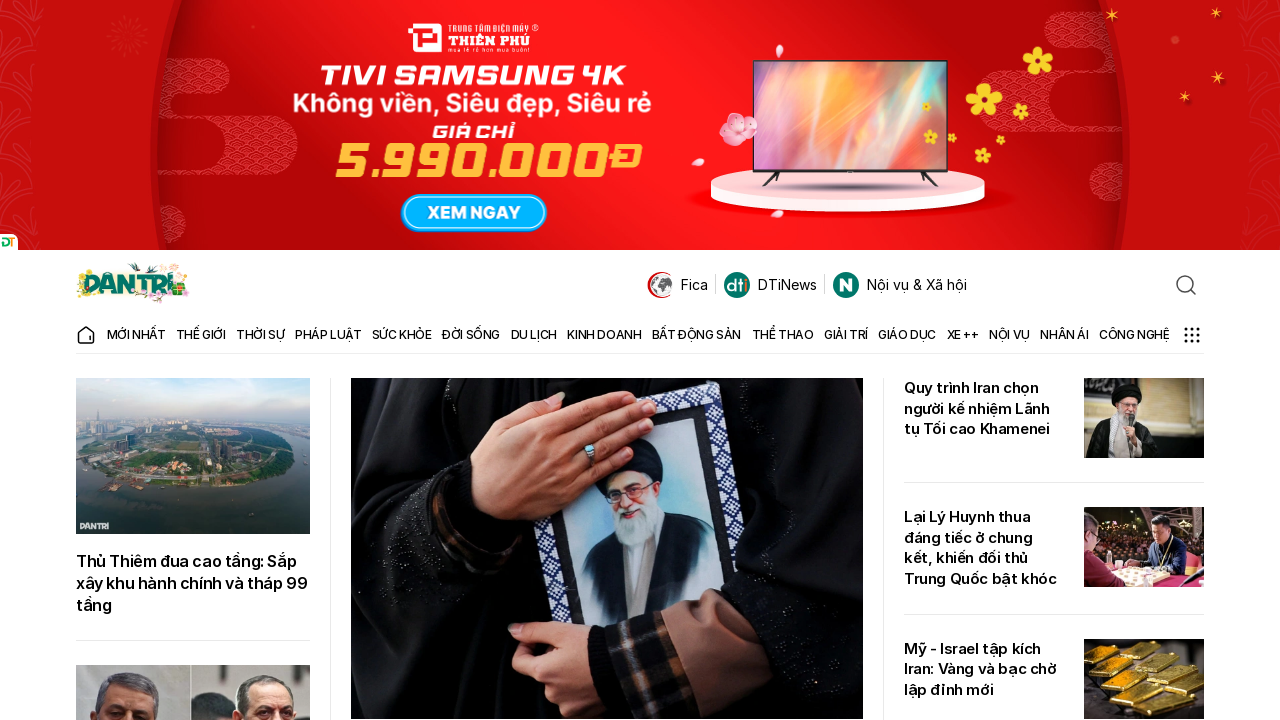

Navigated to Dantri news website
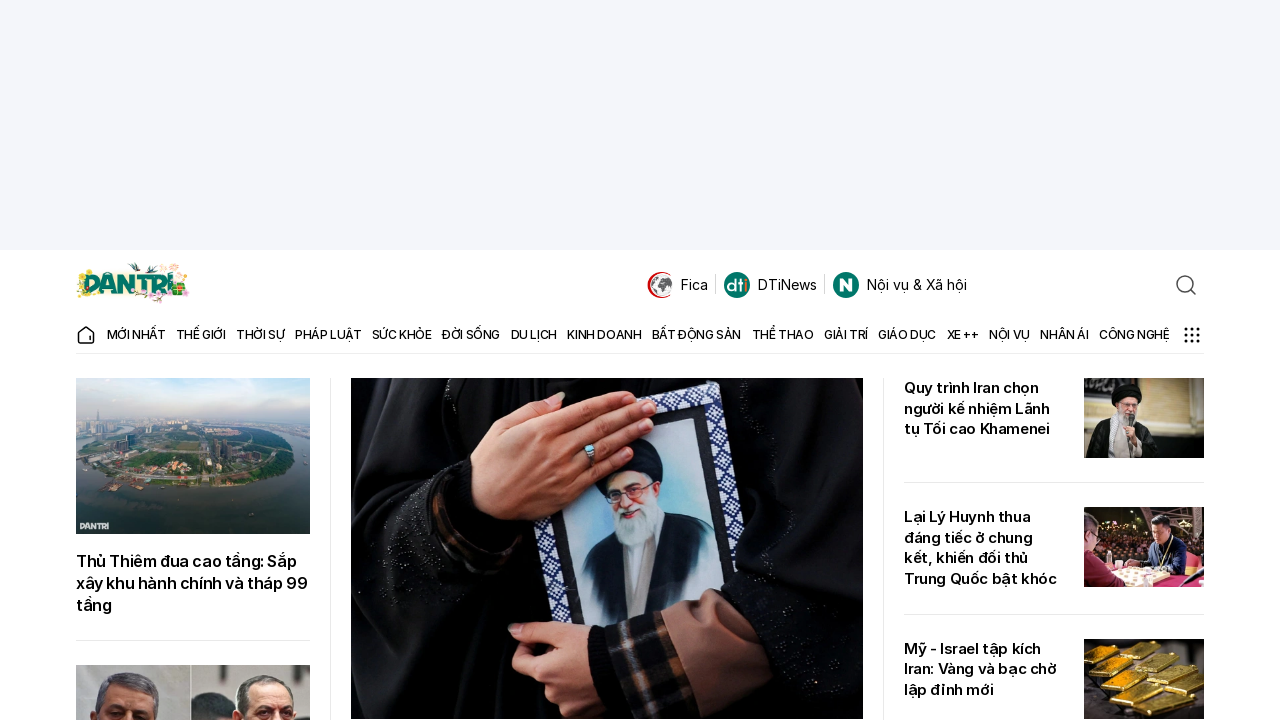

Clicked on the 'Xã hội' (Society) tab in the navigation menu at (900, 284) on xpath=(//a[contains(text(),'Xã hội')])[1]
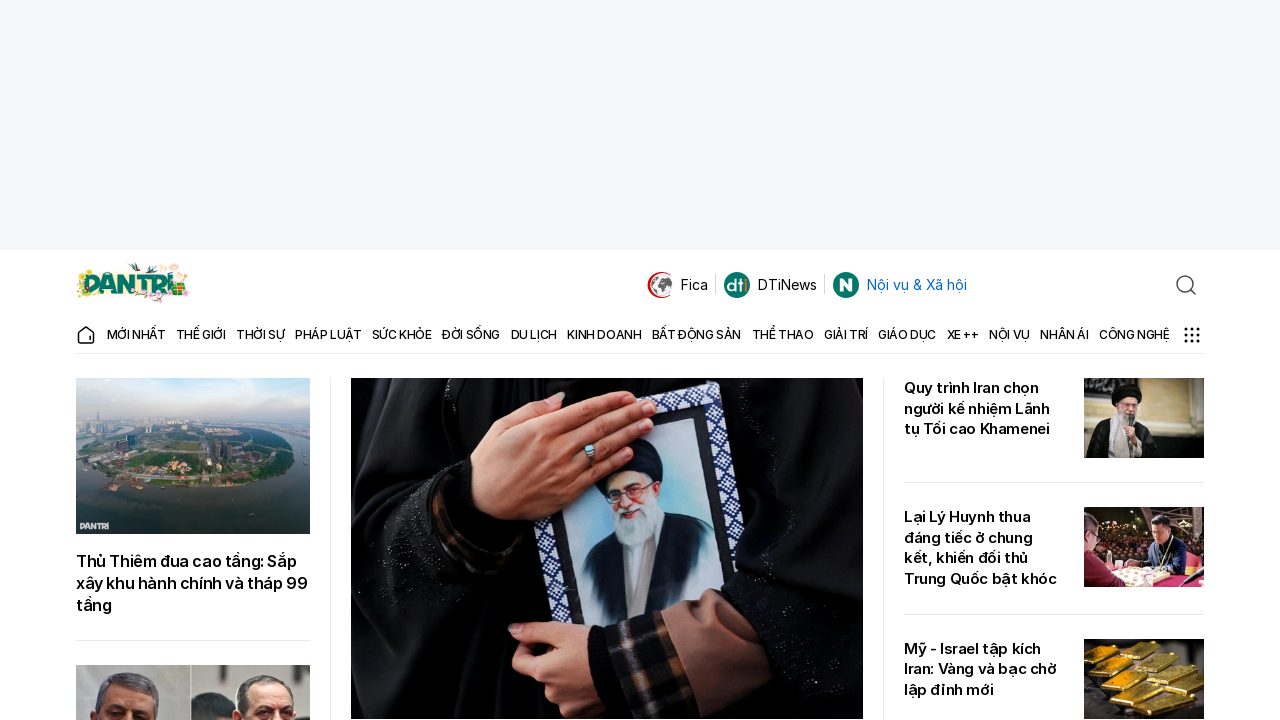

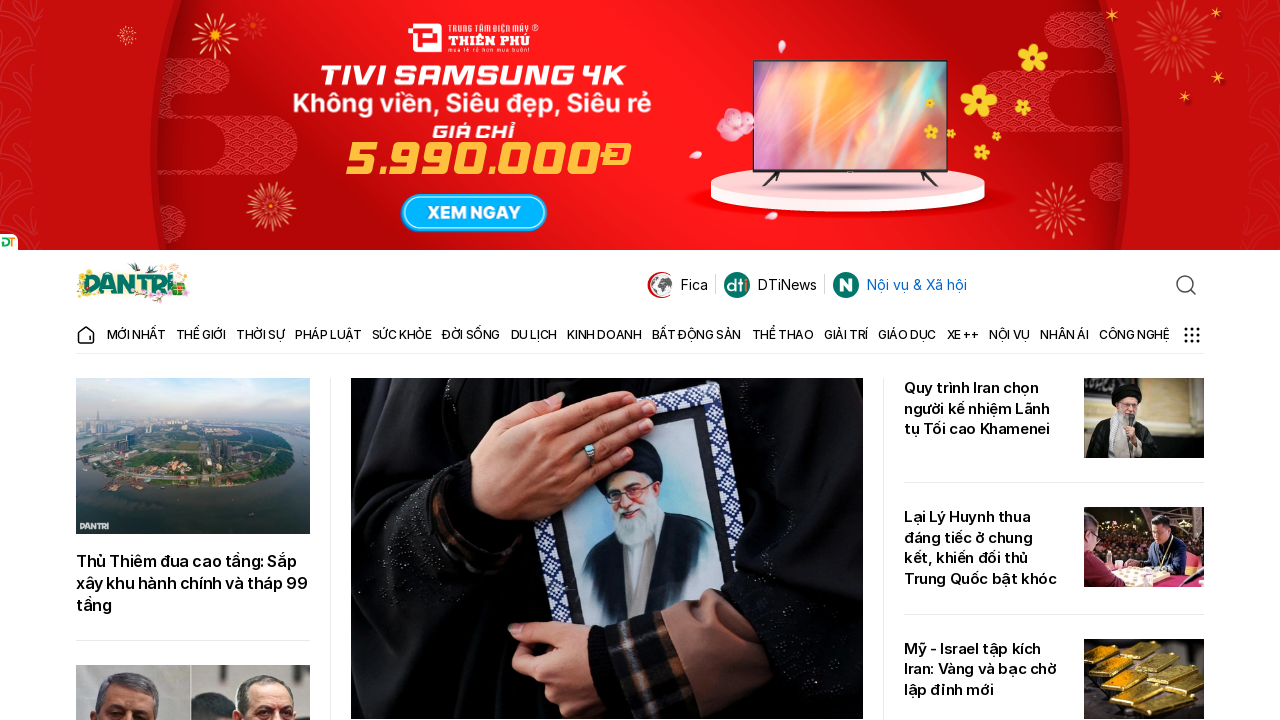